Selects a date from a datepicker calendar on a dummy ticket booking form by choosing year, month, and specific day

Starting URL: https://www.dummyticket.com/dummy-ticket-for-visa-application/

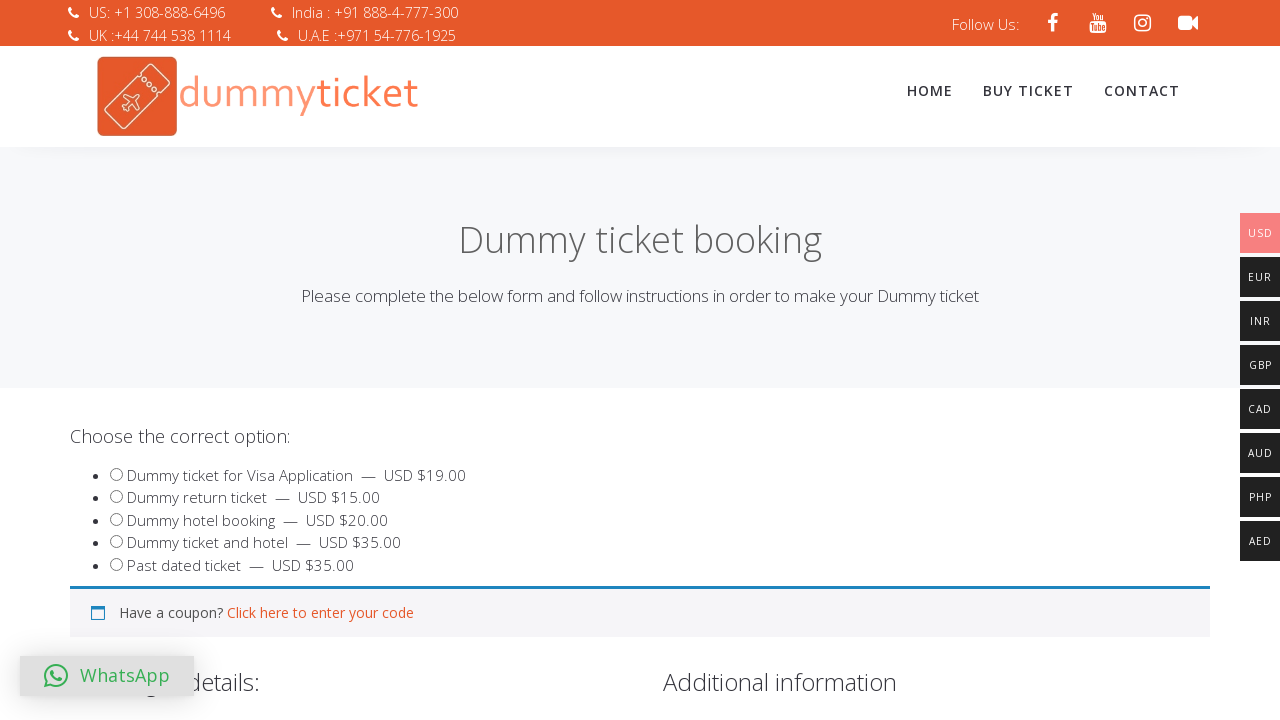

Clicked date of birth input field to open datepicker at (344, 360) on input#dob
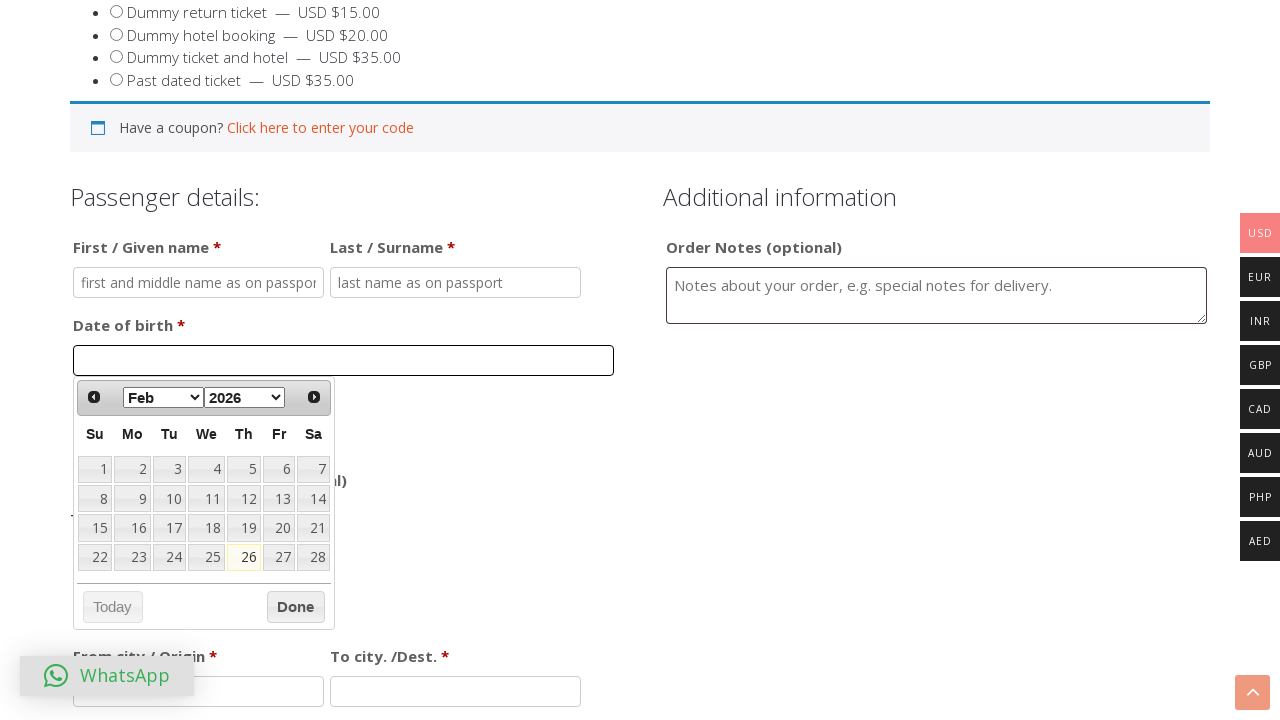

Selected year 2021 from datepicker year dropdown on select.ui-datepicker-year
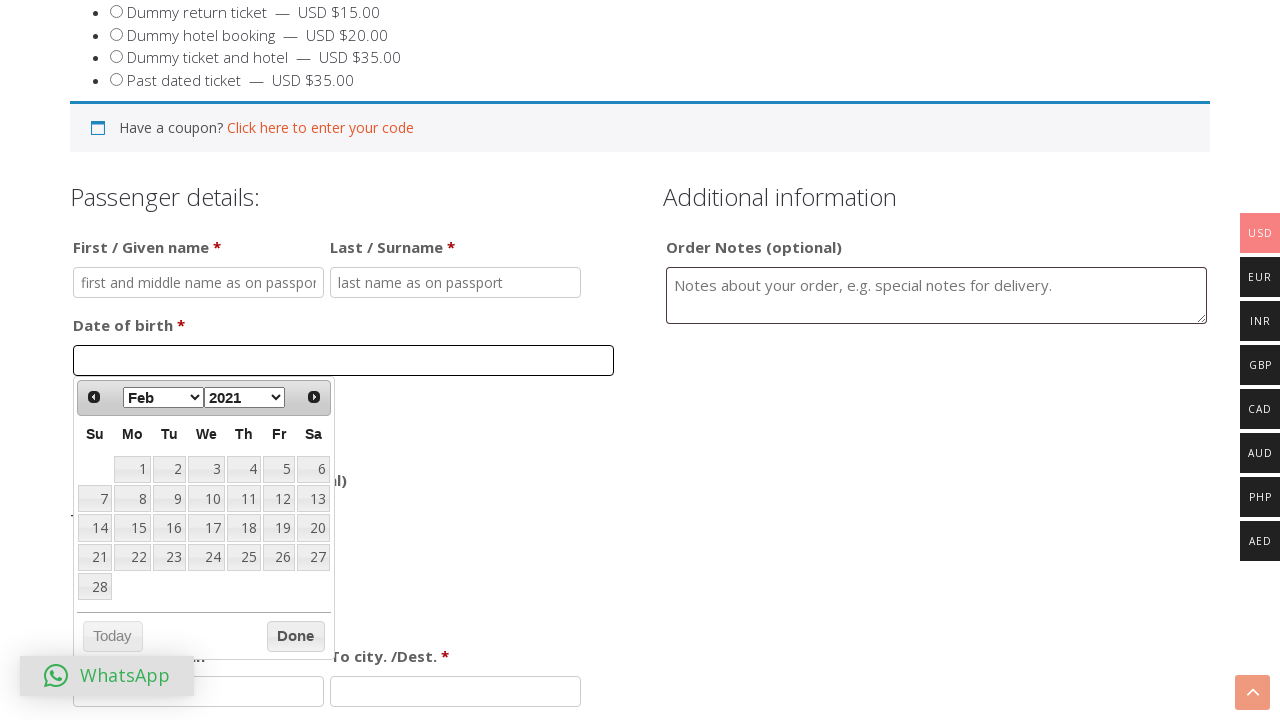

Selected June from datepicker month dropdown on select.ui-datepicker-month
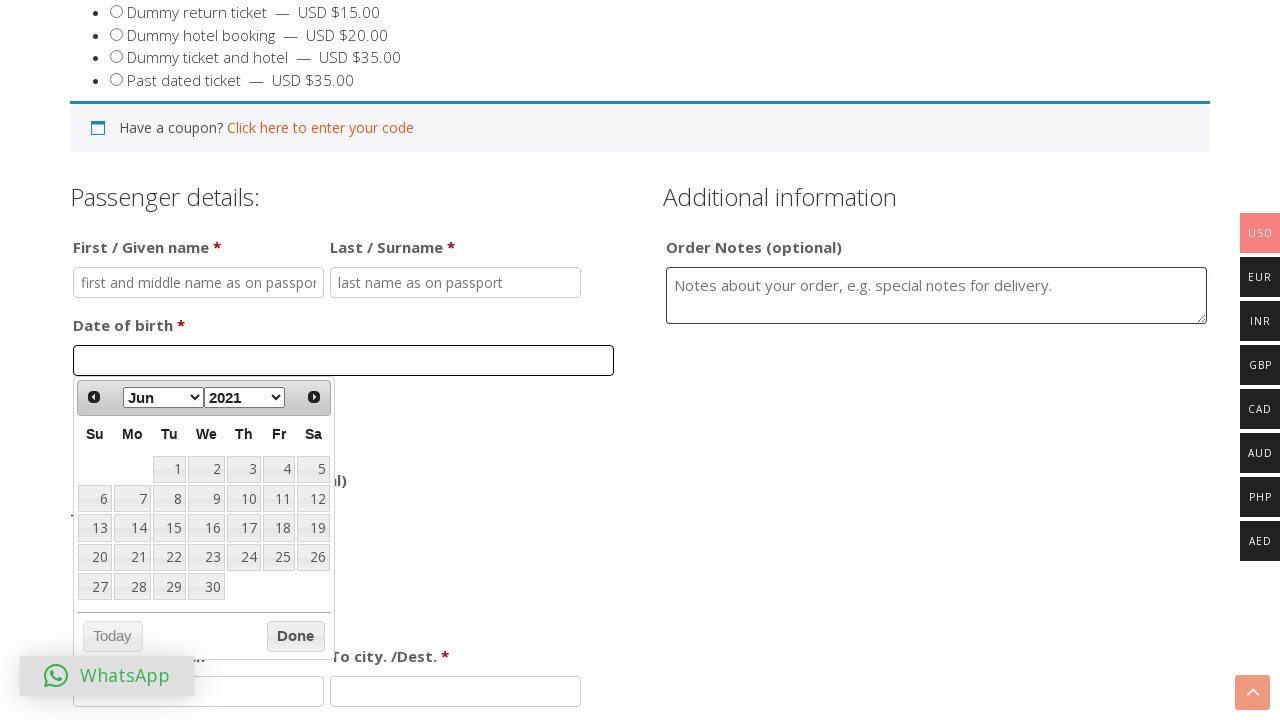

Clicked on day 12 in the datepicker calendar at (313, 499) on xpath=//table[@class='ui-datepicker-calendar']/tbody/tr/td/a[text()='12']
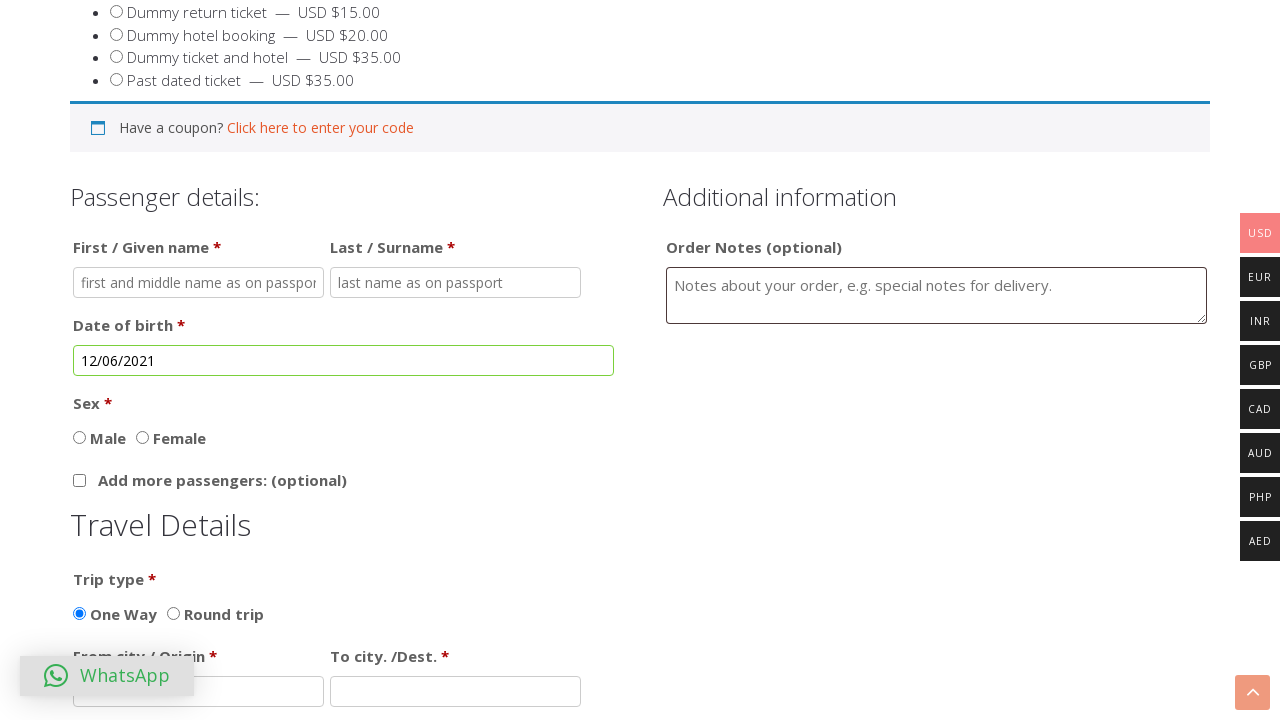

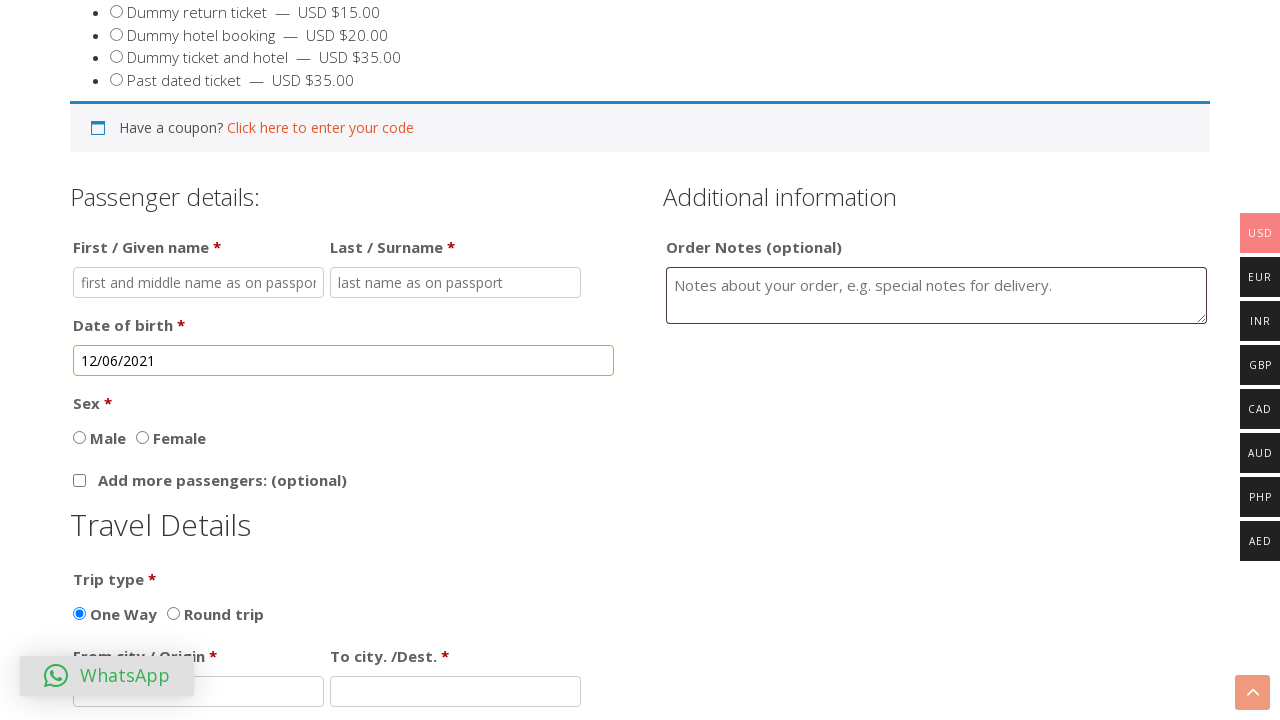